Tests radio button and checkbox functionality by clicking BMW and Benz radio buttons, then clicking BMW and Benz checkboxes on a practice page

Starting URL: https://www.letskodeit.com/practice

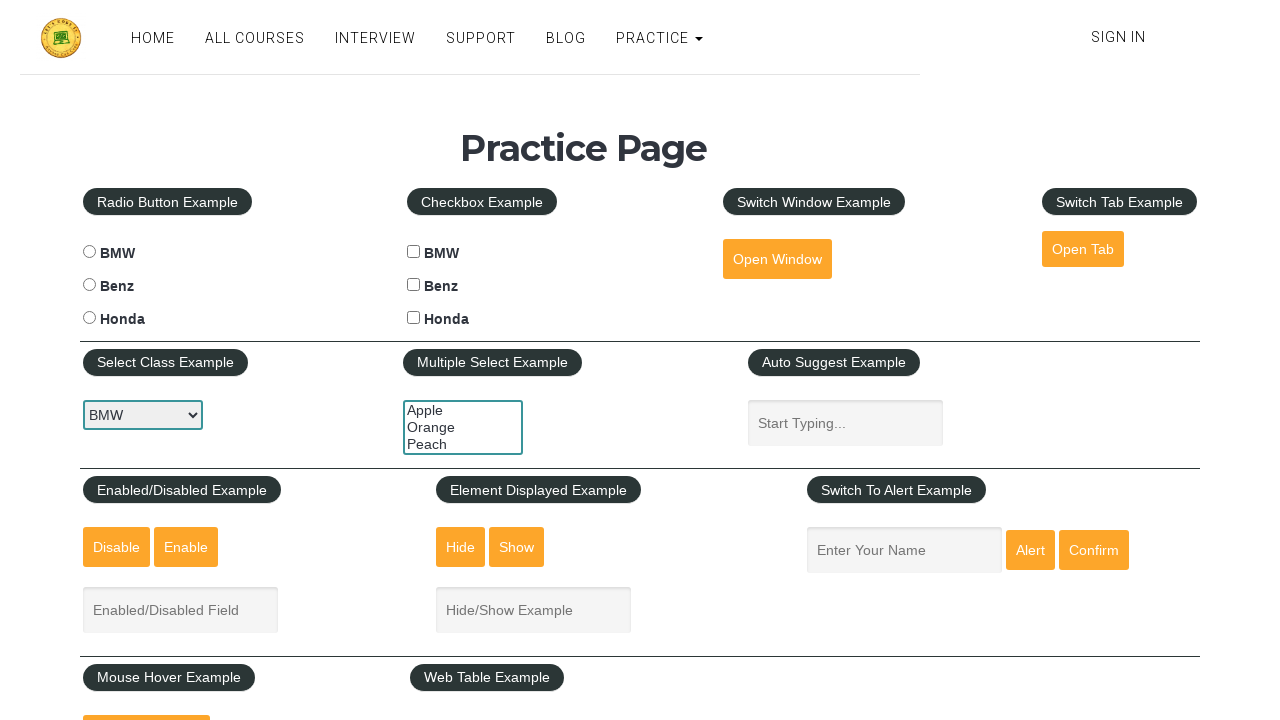

Clicked BMW radio button at (89, 252) on #bmwradio
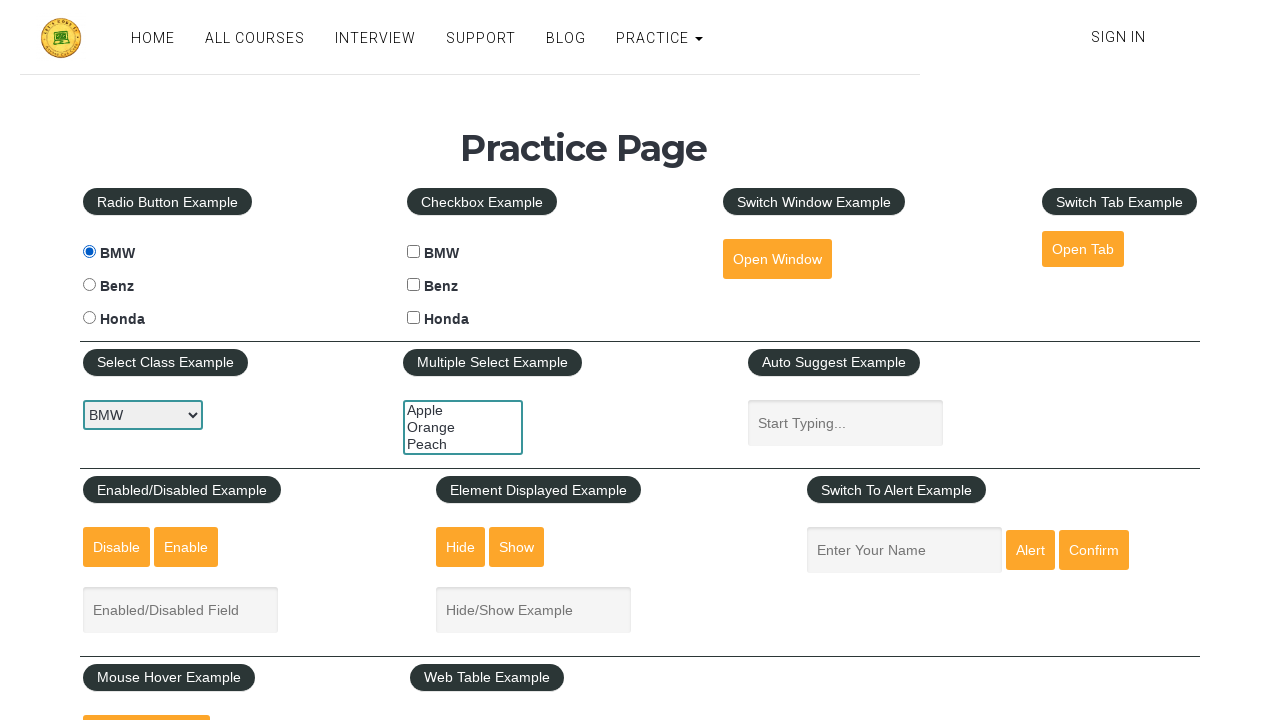

Clicked Benz radio button at (89, 285) on #benzradio
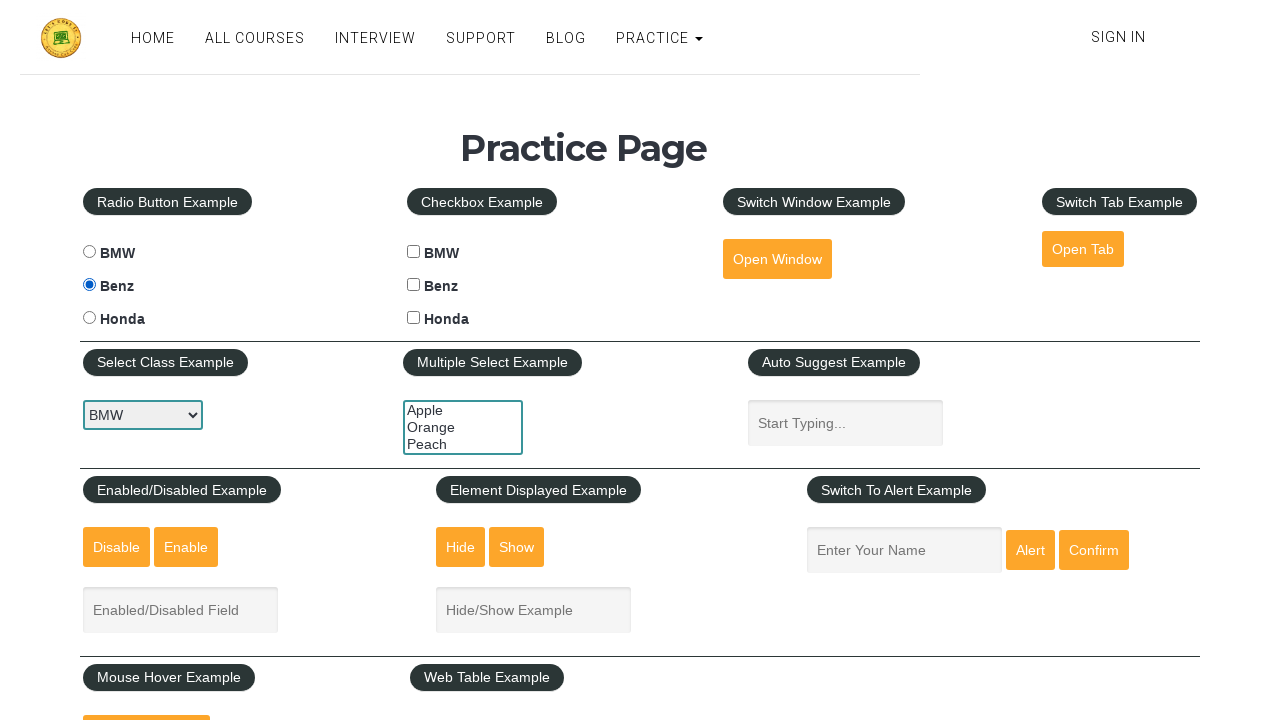

Clicked BMW checkbox at (414, 252) on #bmwcheck
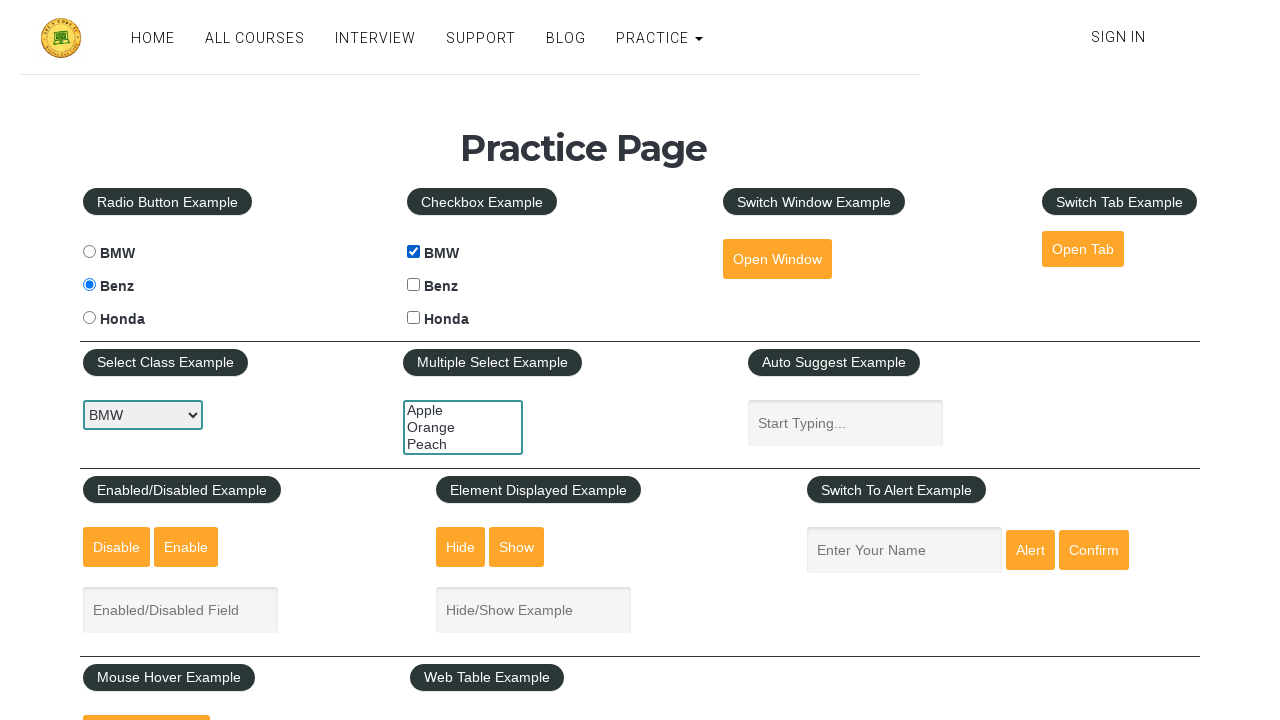

Clicked Benz checkbox at (414, 285) on #benzcheck
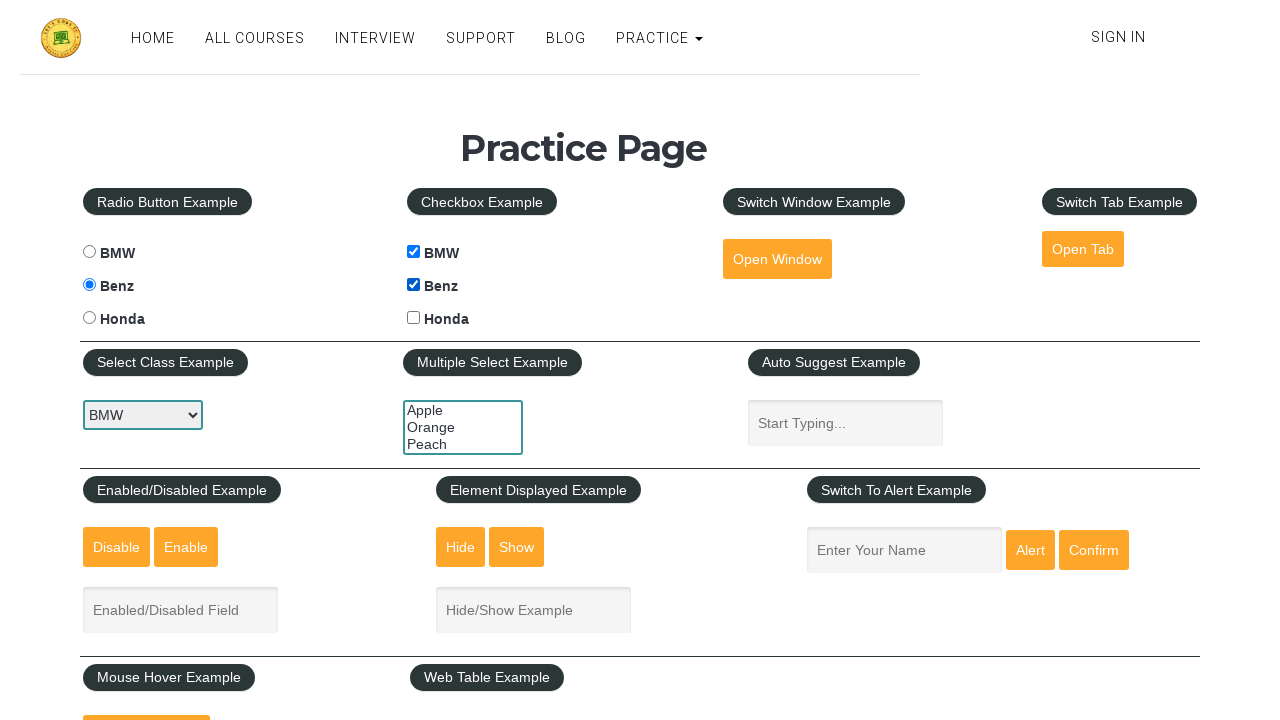

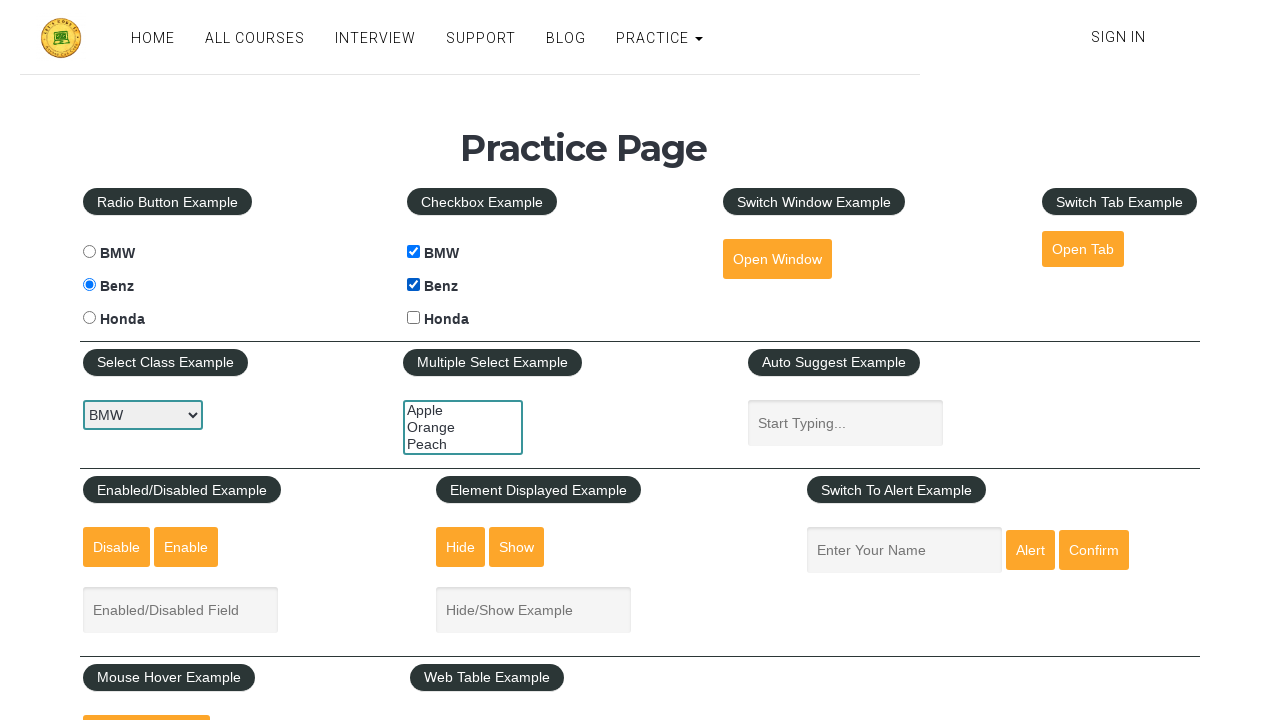